Tests product search functionality on GreenCart landing page, then navigates to Top Deals page in a new window and searches for the same product to validate the product name matches between both pages.

Starting URL: https://rahulshettyacademy.com/seleniumPractise/#/

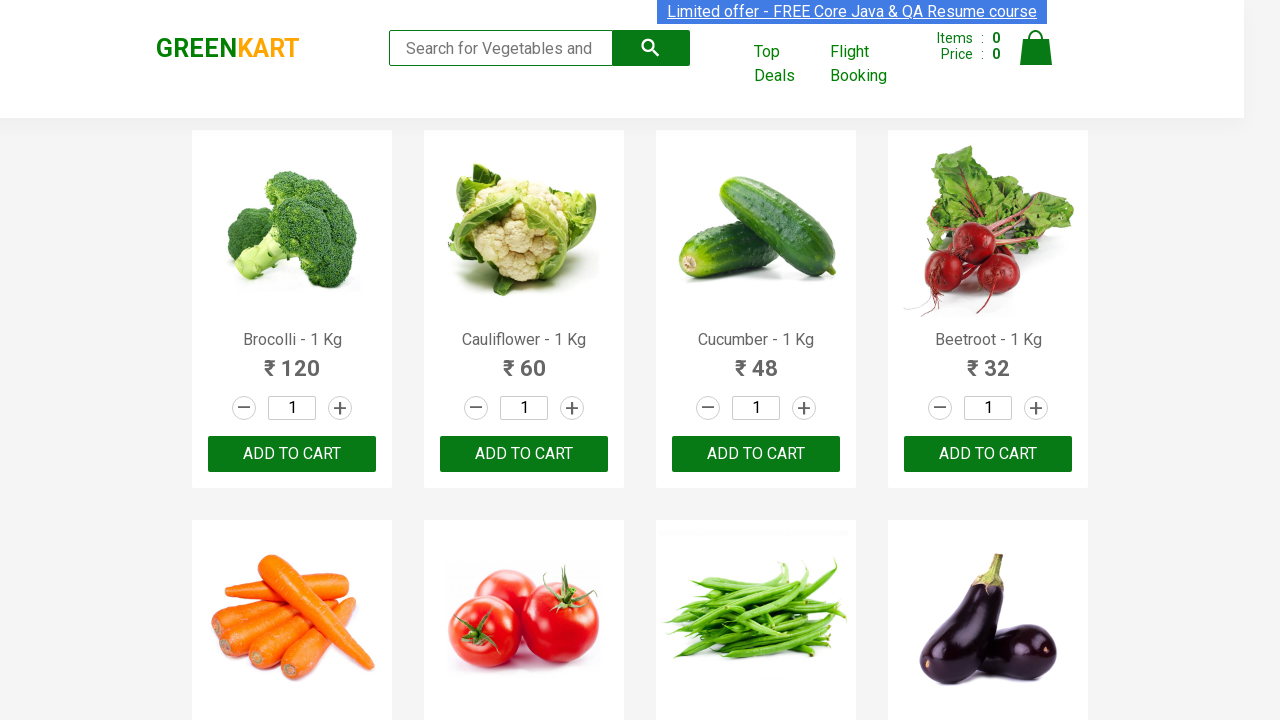

Filled search field with 'Tom' on GreenCart landing page on input[type='search']
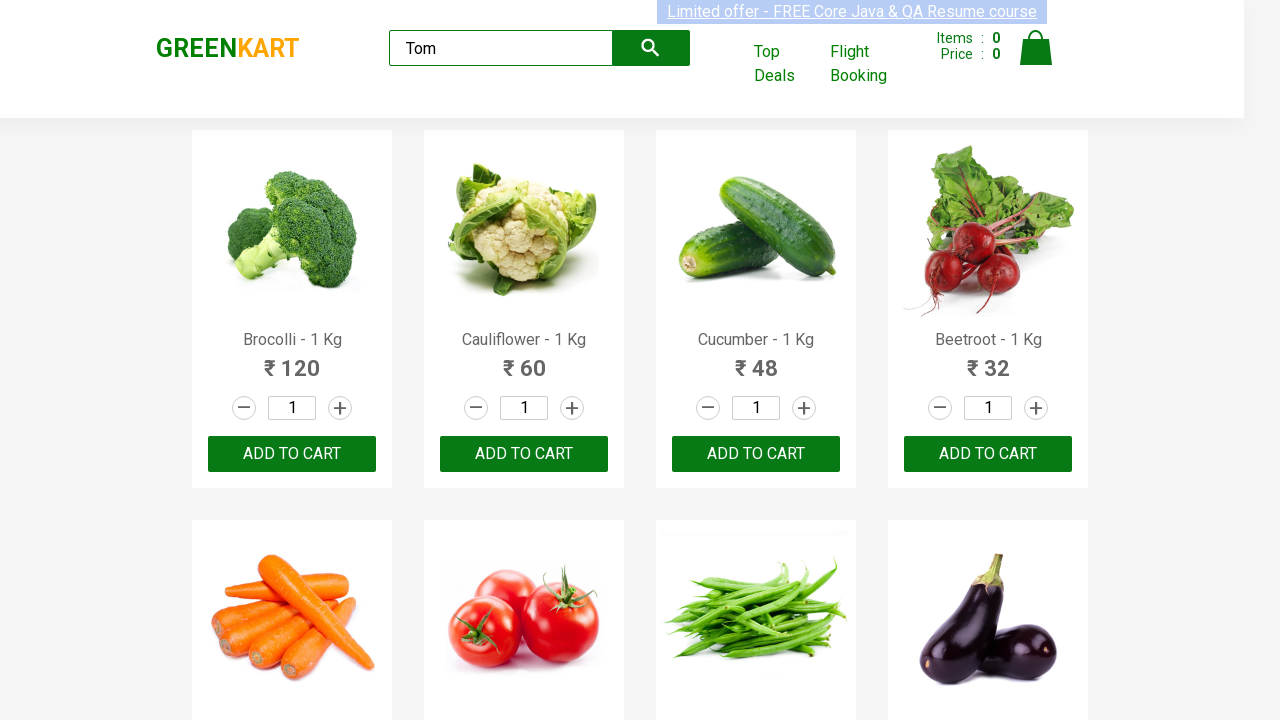

Search results loaded - product names are now visible
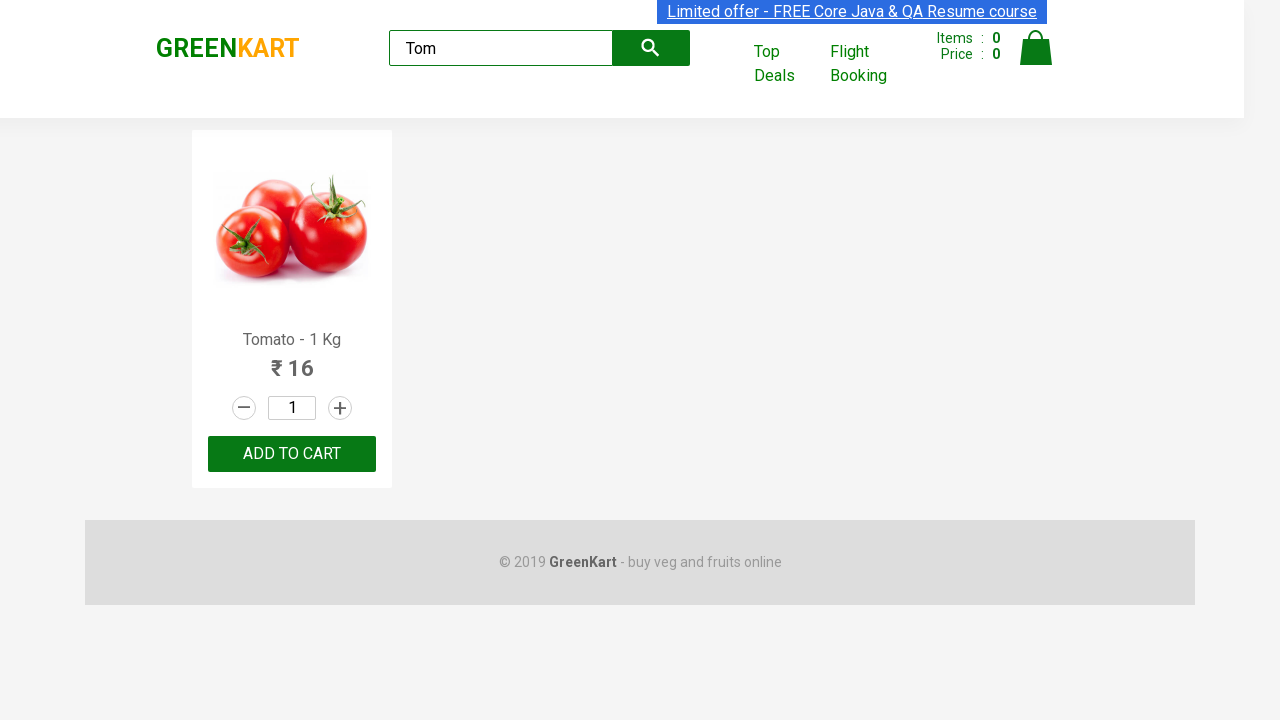

Extracted product name from landing page: 'Tomato'
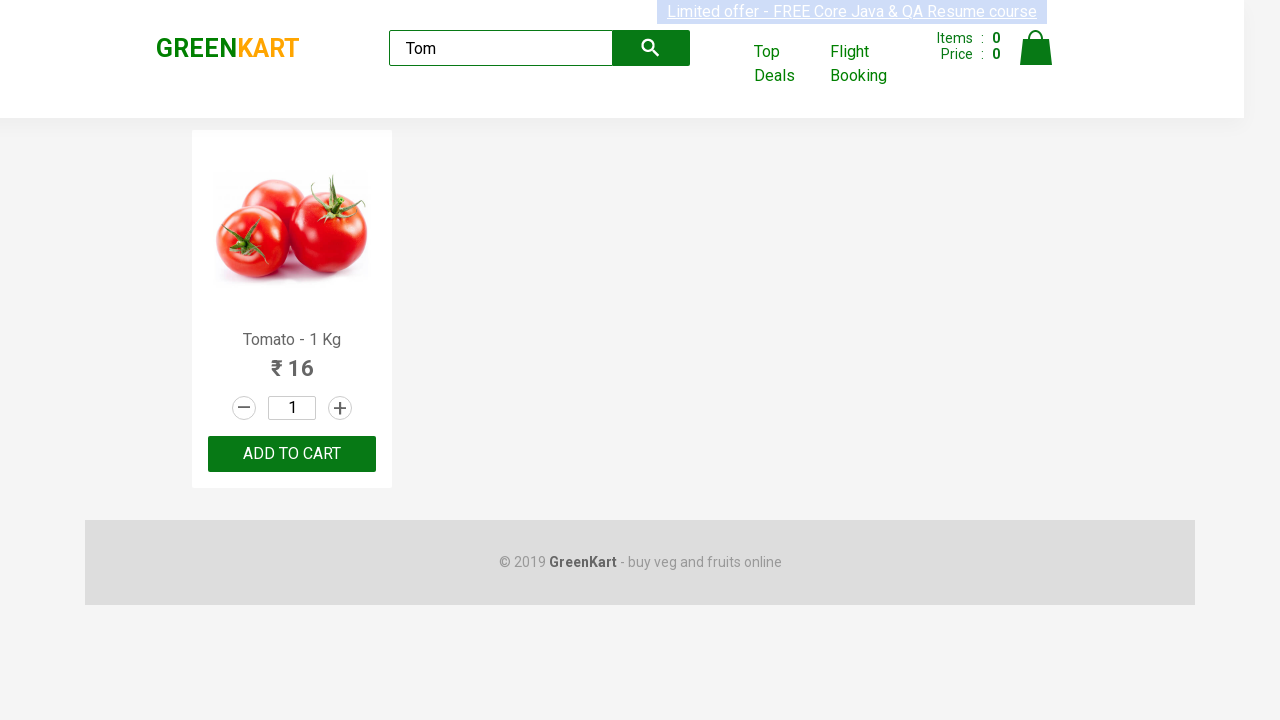

Clicked 'Top Deals' link - new window opened at (787, 64) on text=Top Deals
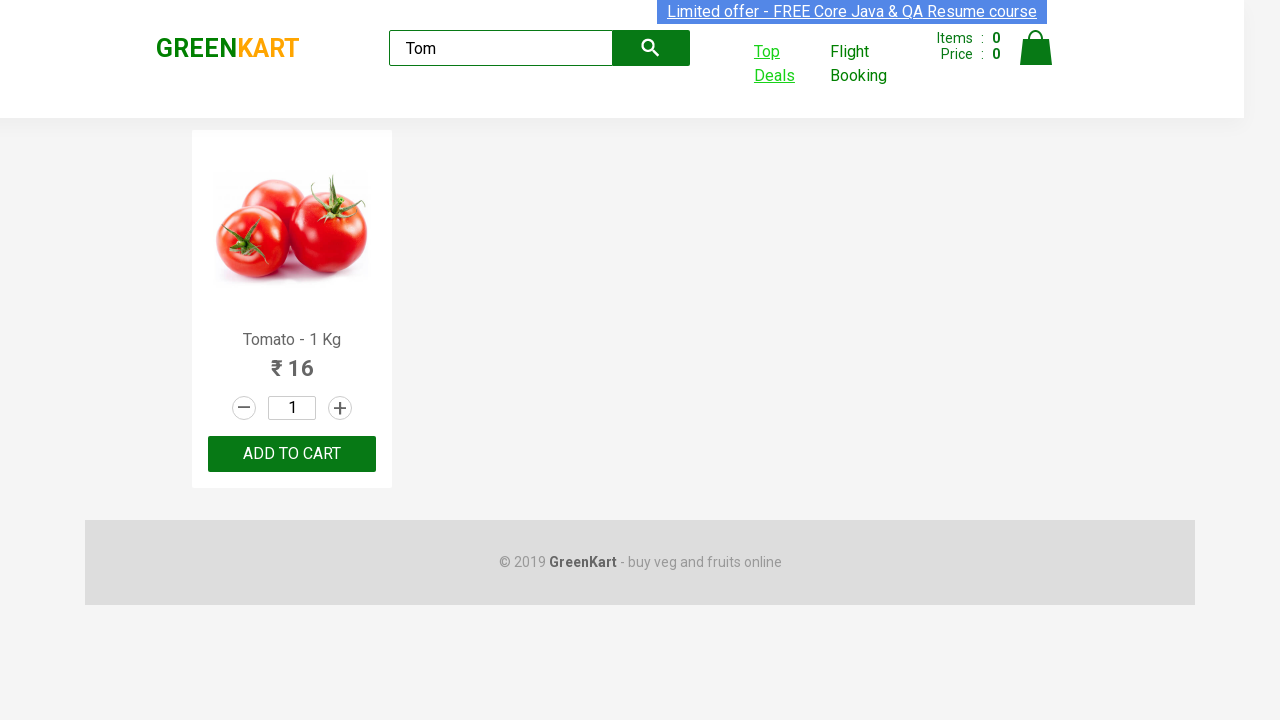

Switched to new 'Top Deals' page and waited for load state
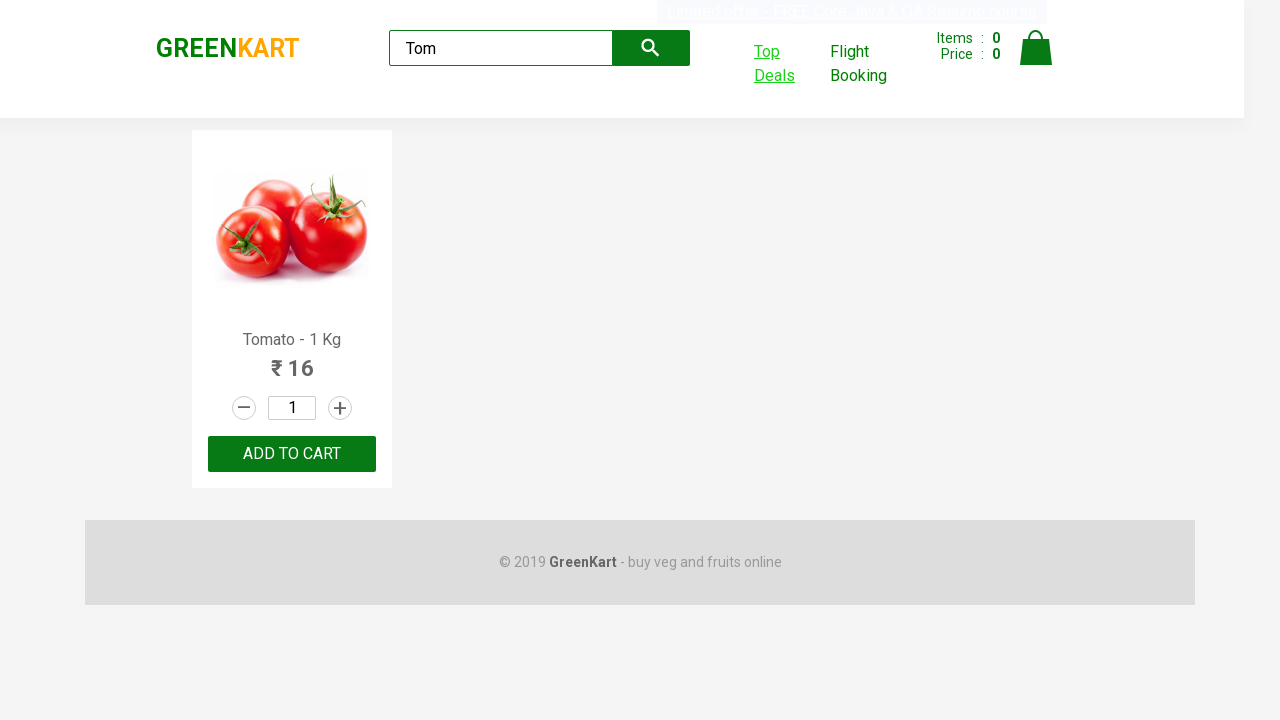

Filled search field with 'Tom' on Top Deals (Offers) page on input[type='search']
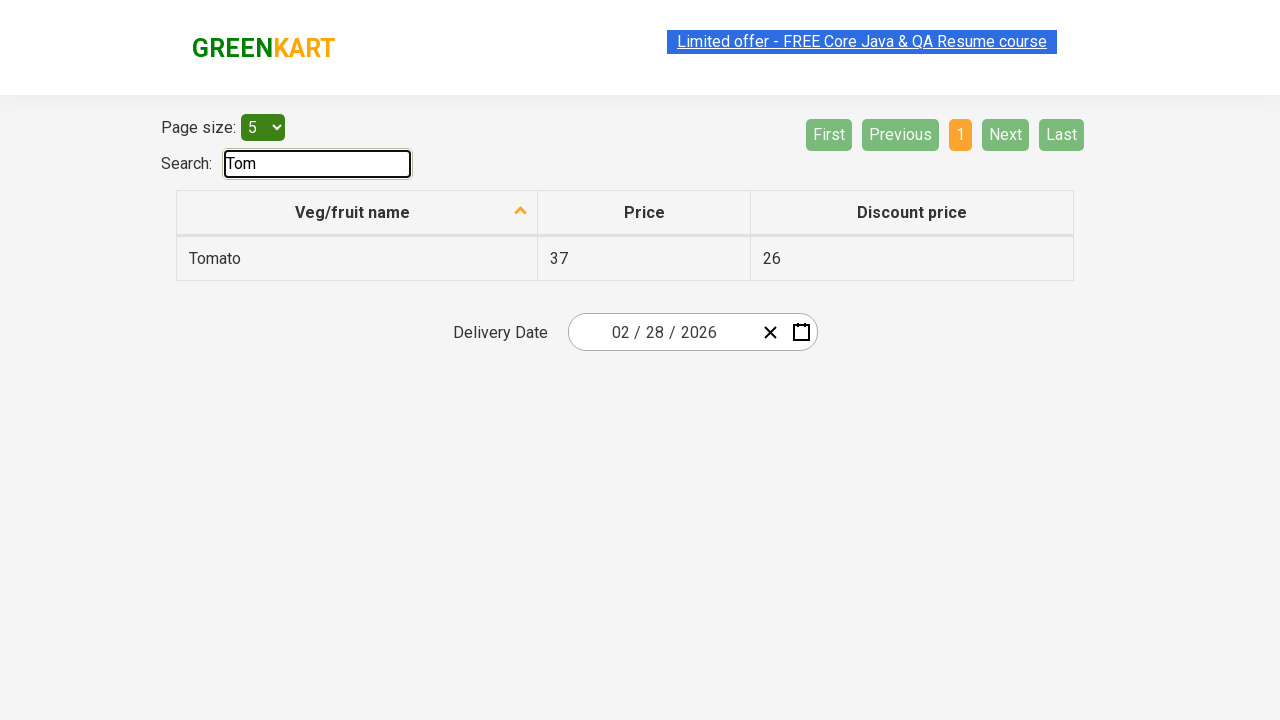

Search results loaded on Offers page - product names are now visible
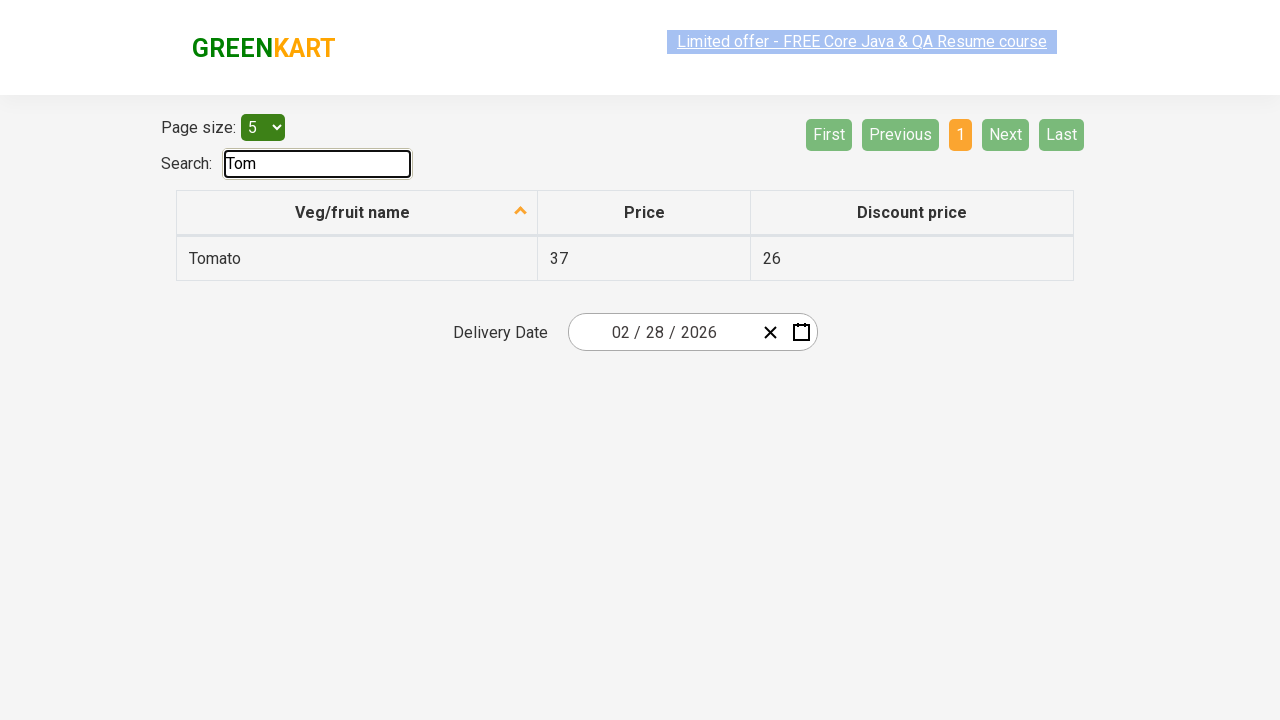

Extracted product name from Offers page: 'Tomato'
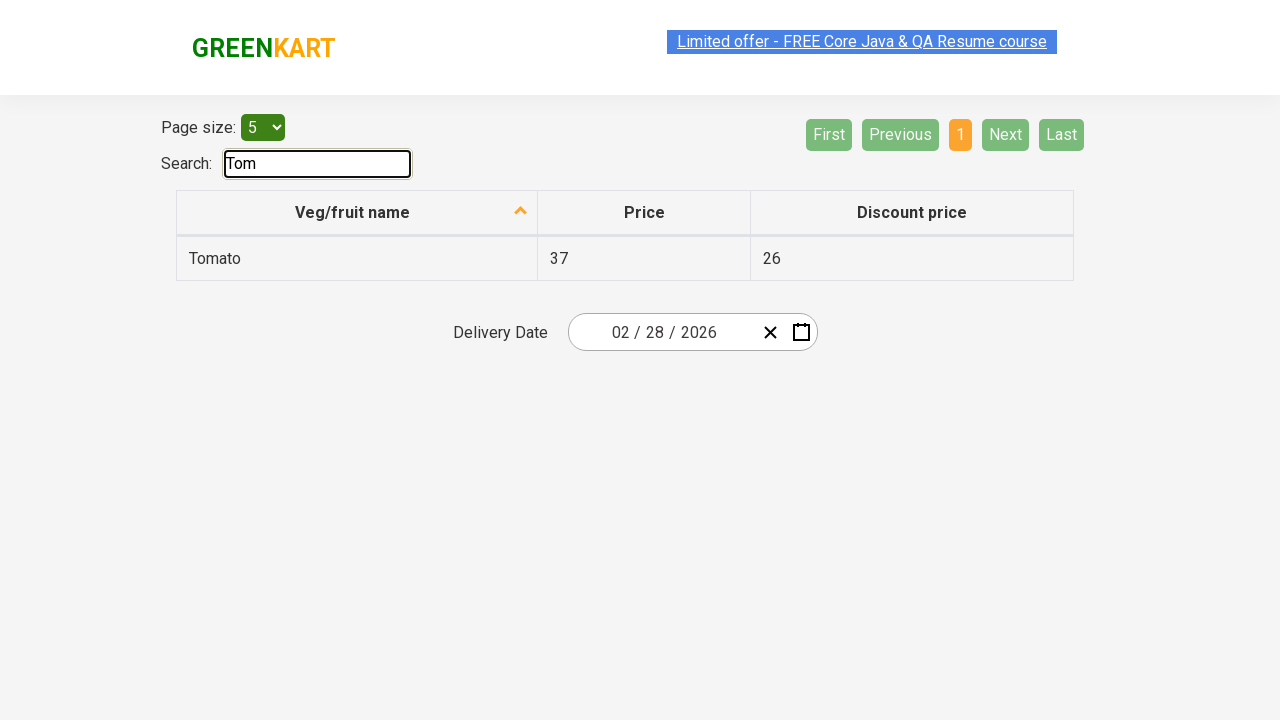

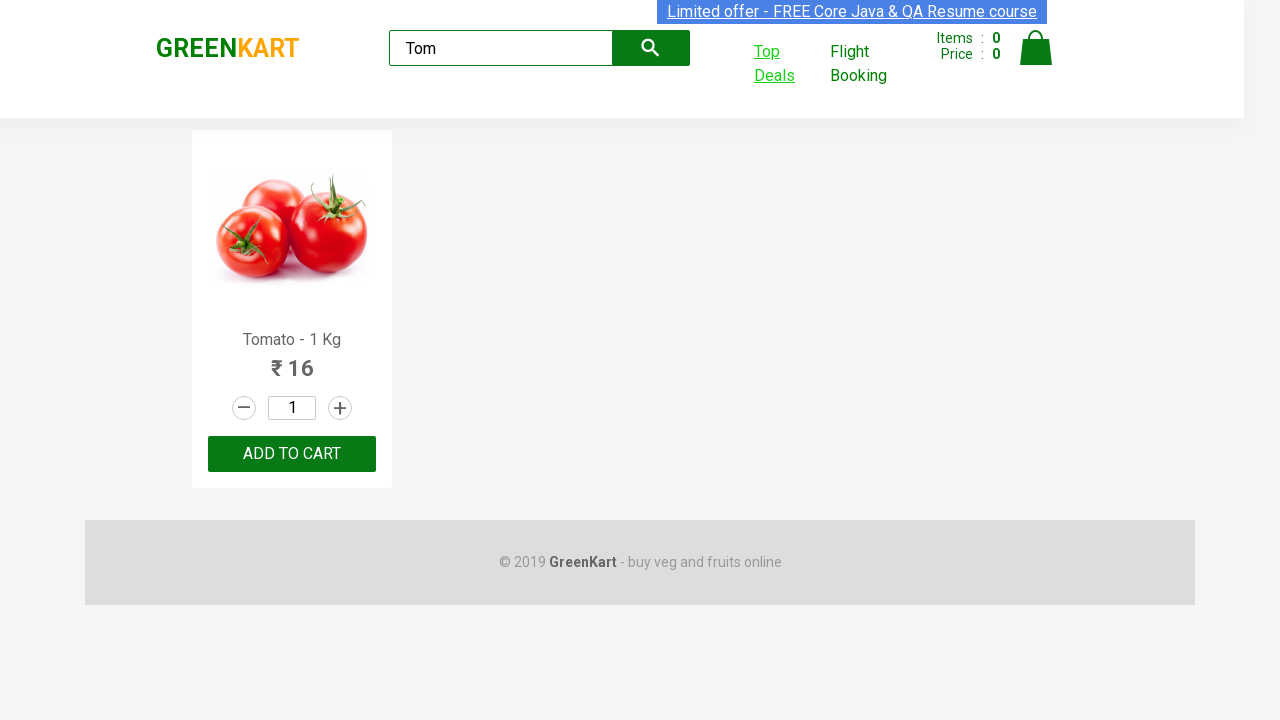